Navigates to the Korean Ministry of Science and ICT bulletin board page, waits for the board list to load, and navigates to the next page if available.

Starting URL: https://www.msit.go.kr/bbs/list.do?sCode=user&mPid=74&mId=99

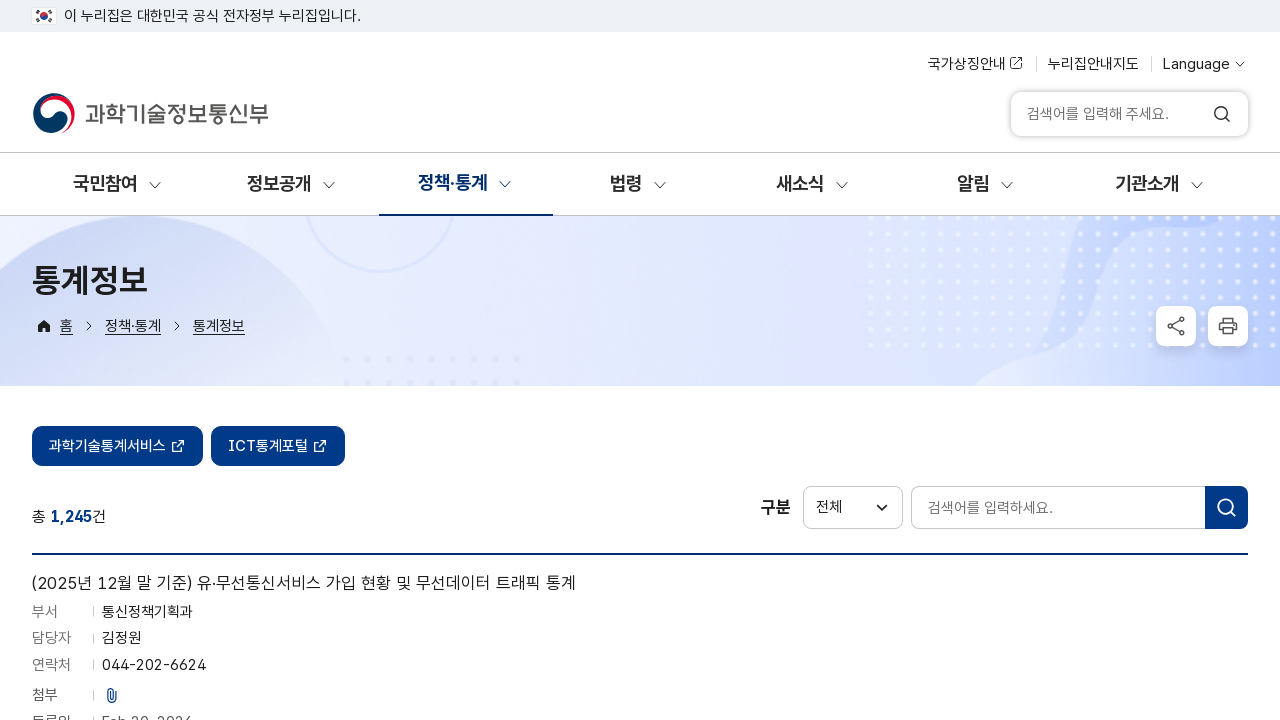

Navigated to Korean Ministry of Science and ICT bulletin board page
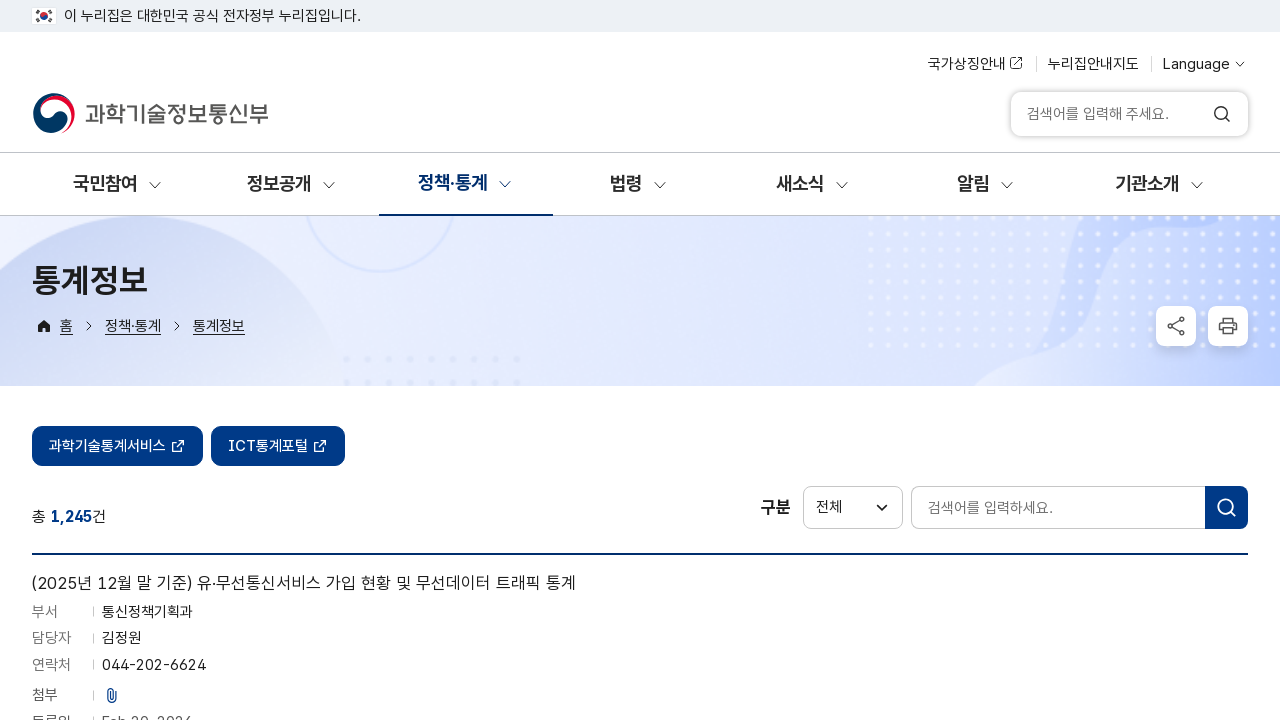

Board list loaded successfully
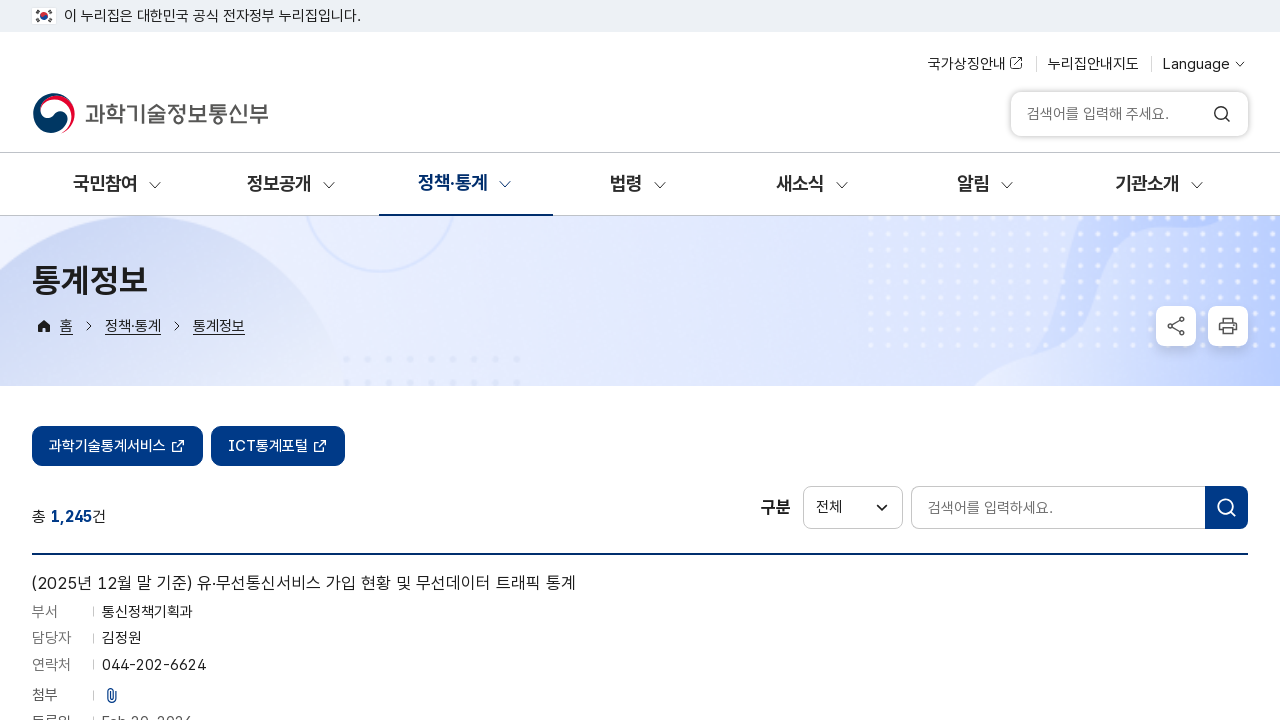

Located current page element
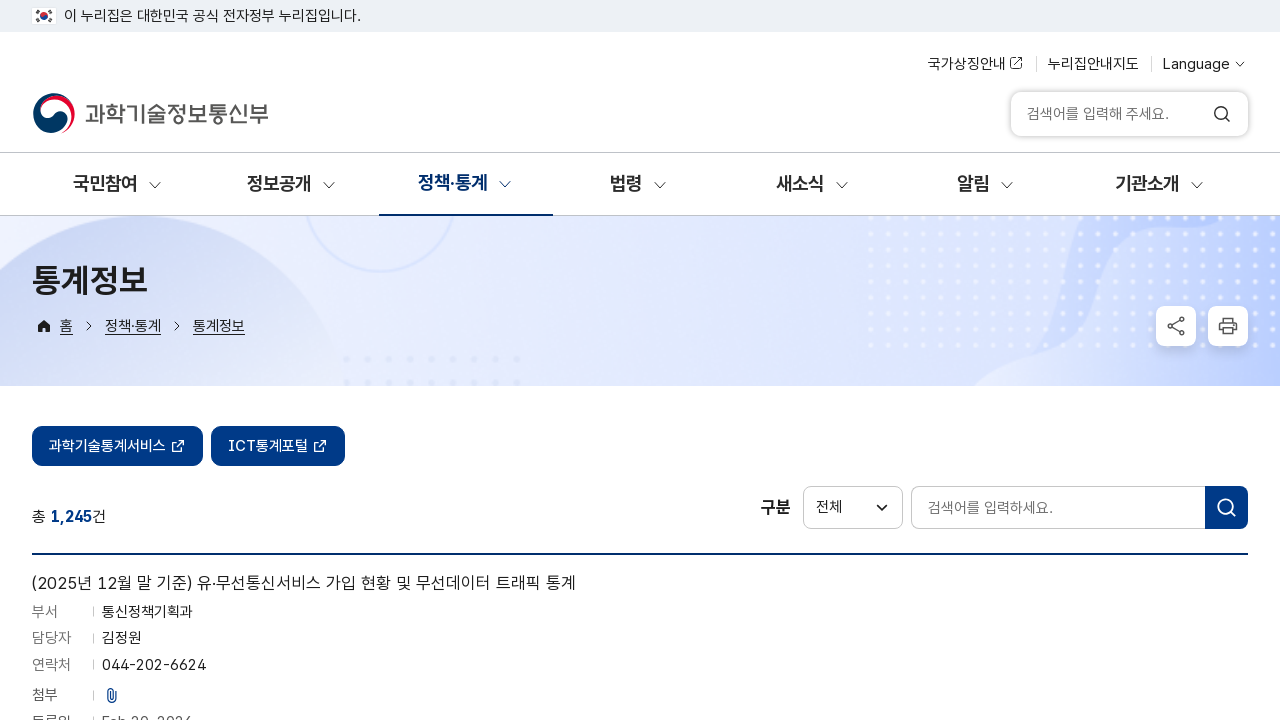

Retrieved current page number: 1
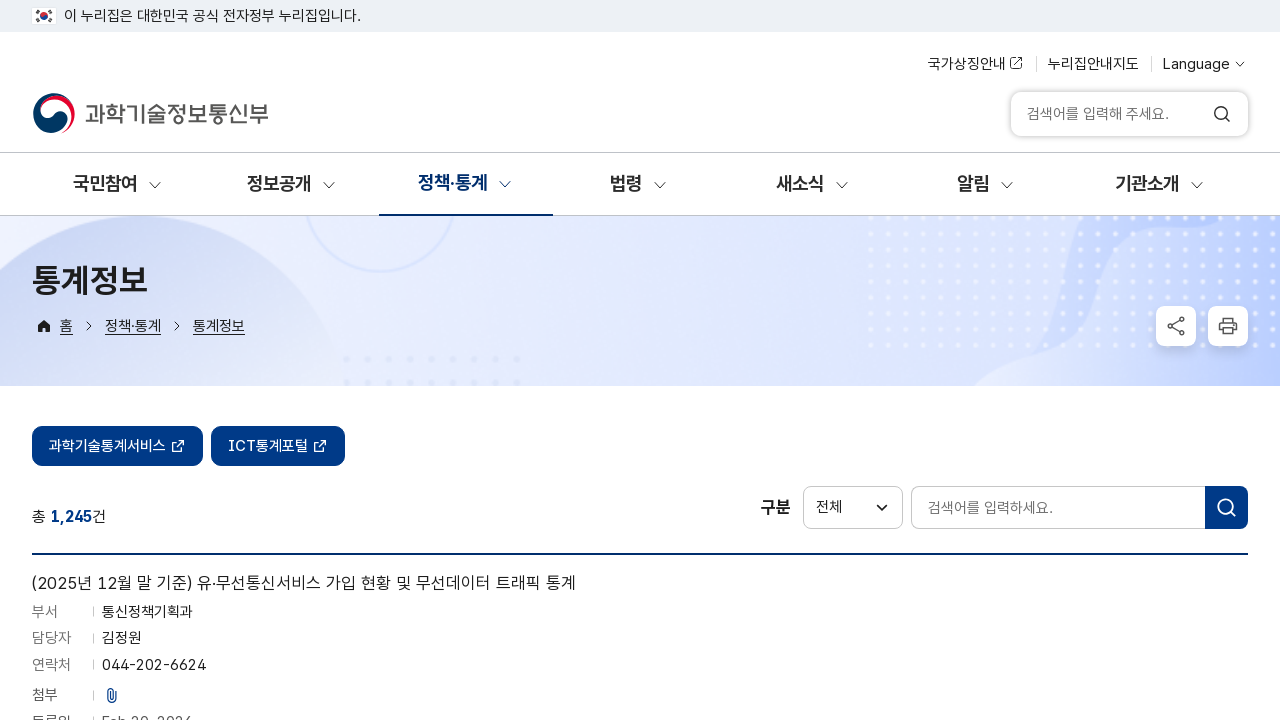

Searched for next page link (page 2)
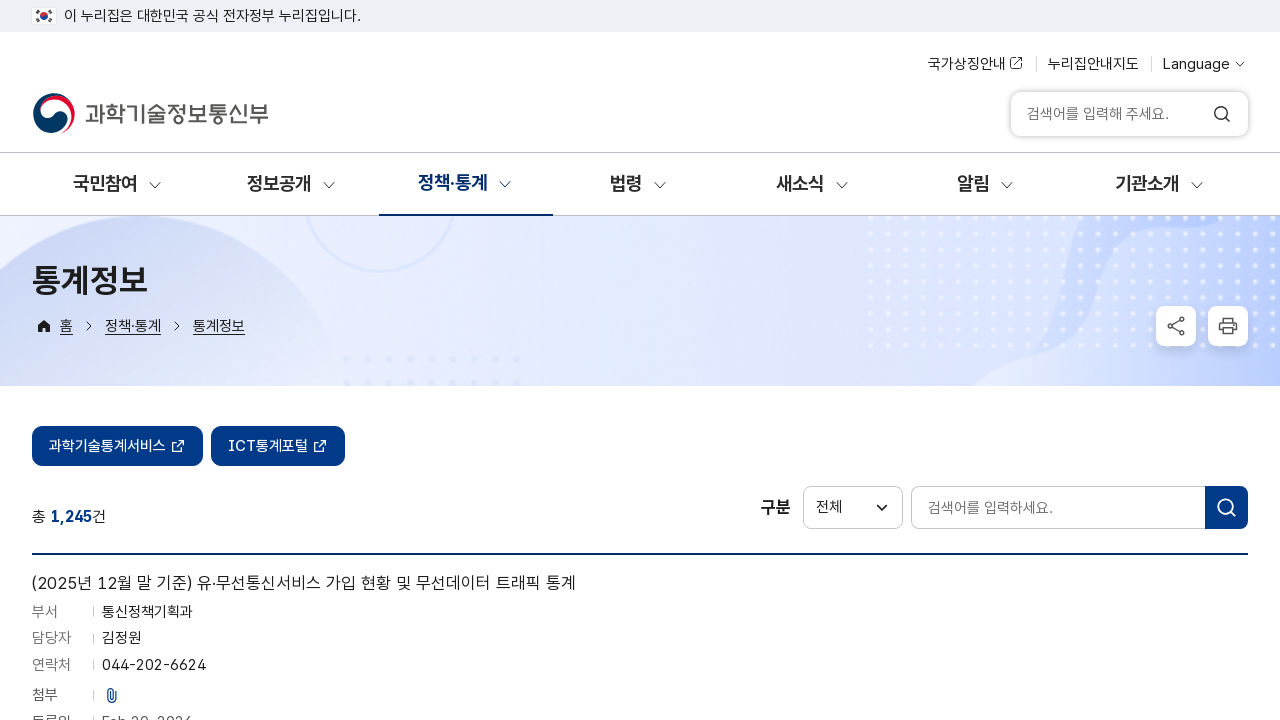

Clicked next page link to navigate to page 2
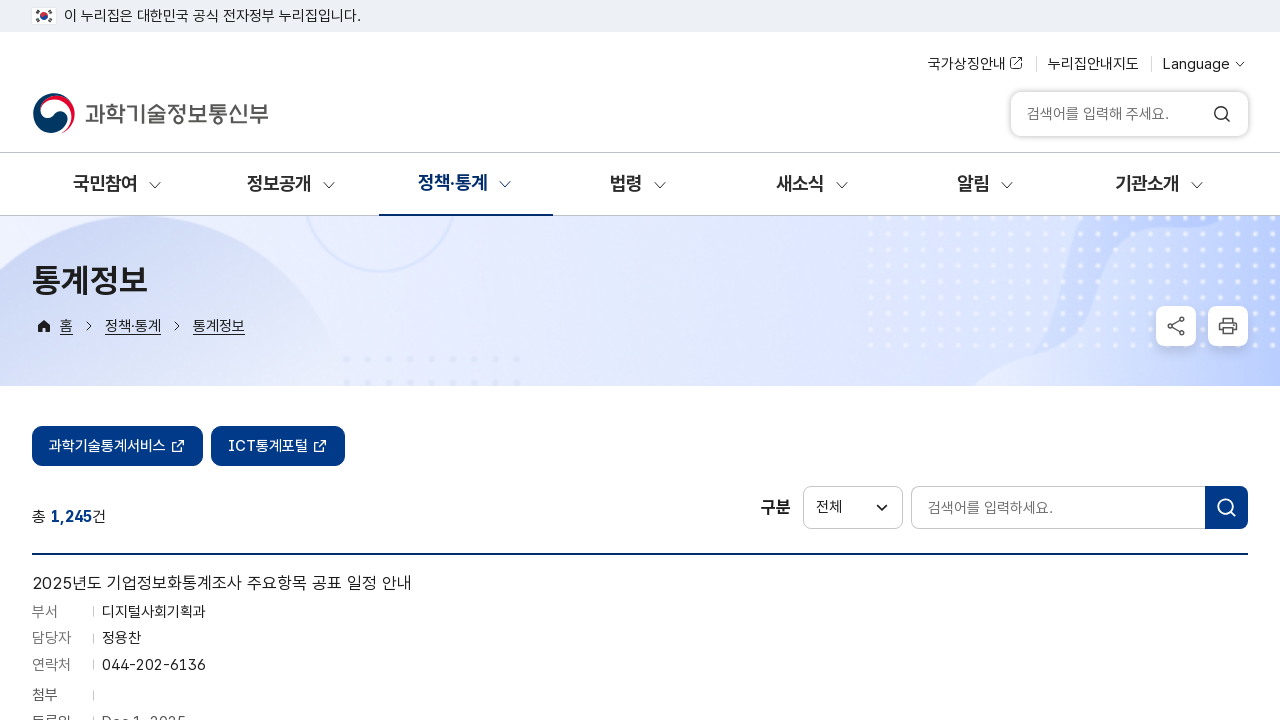

New page board list loaded successfully
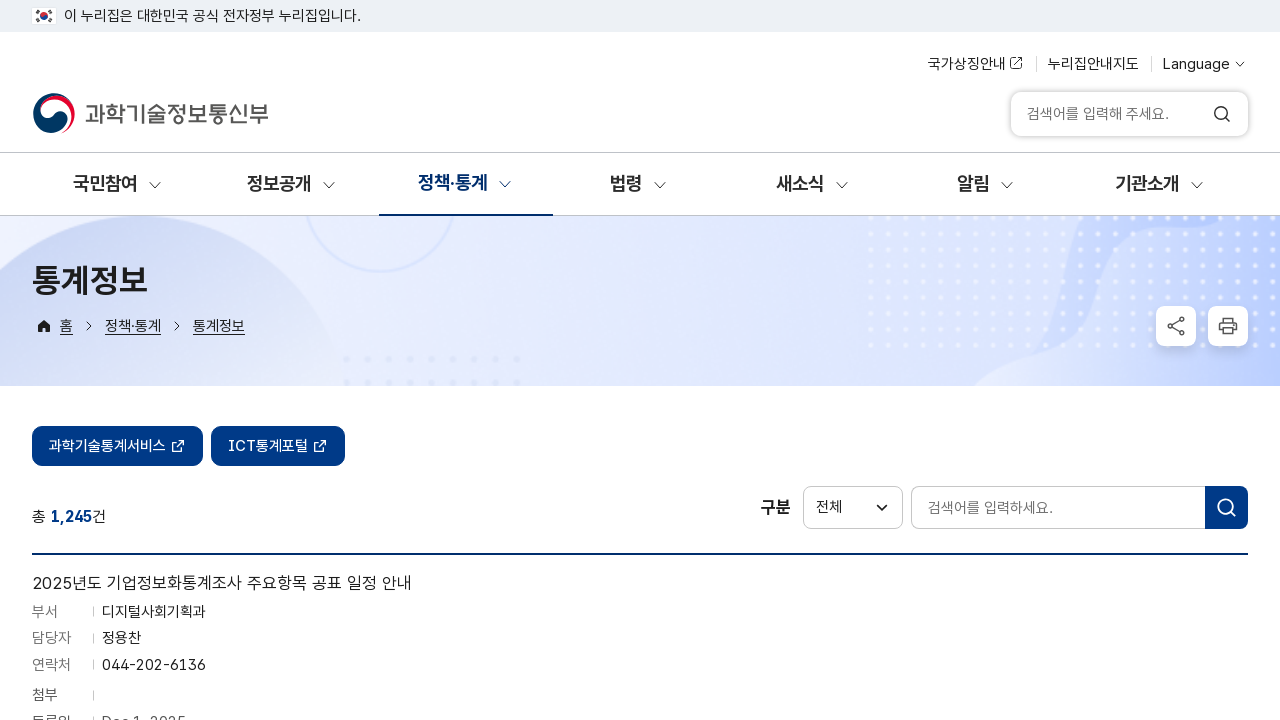

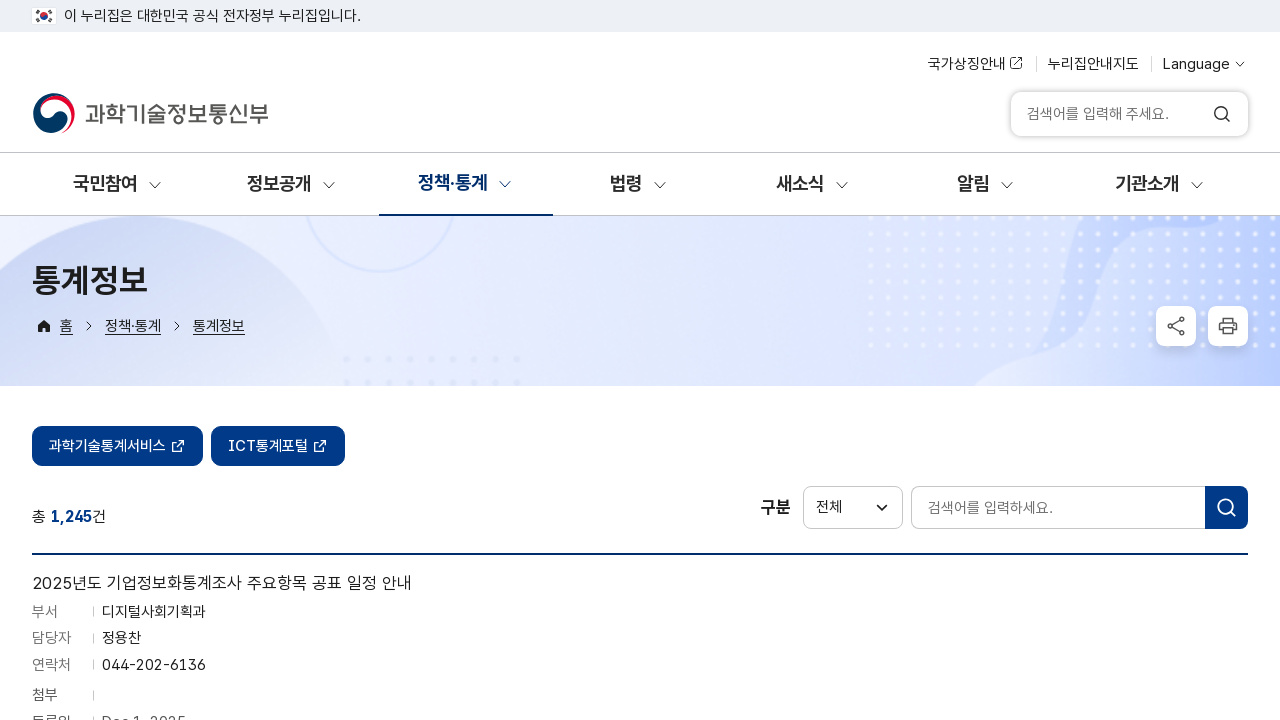